Tests alert handling functionality by triggering a simple dialog alert and accepting it

Starting URL: https://leafground.com/alert.xhtml

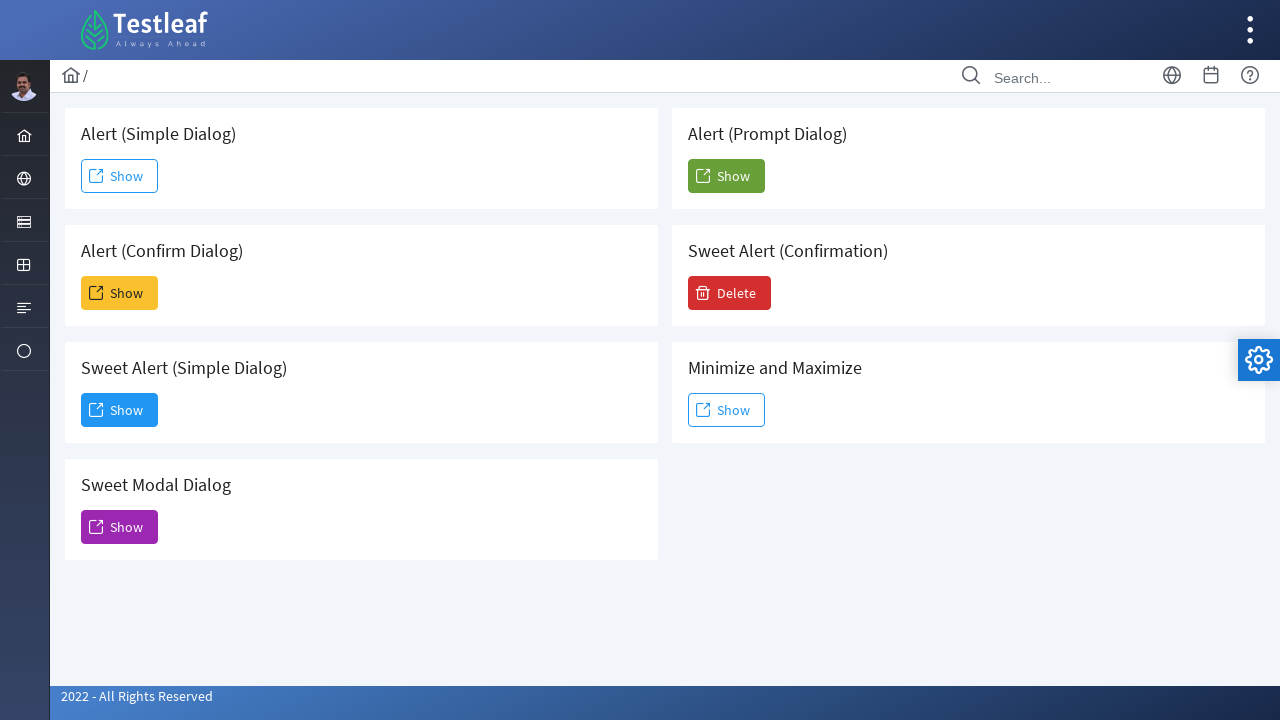

Clicked the 'Show' button to trigger simple alert dialog at (120, 176) on xpath=//h5[text()=' Alert (Simple Dialog)']/following-sibling::button//span[text
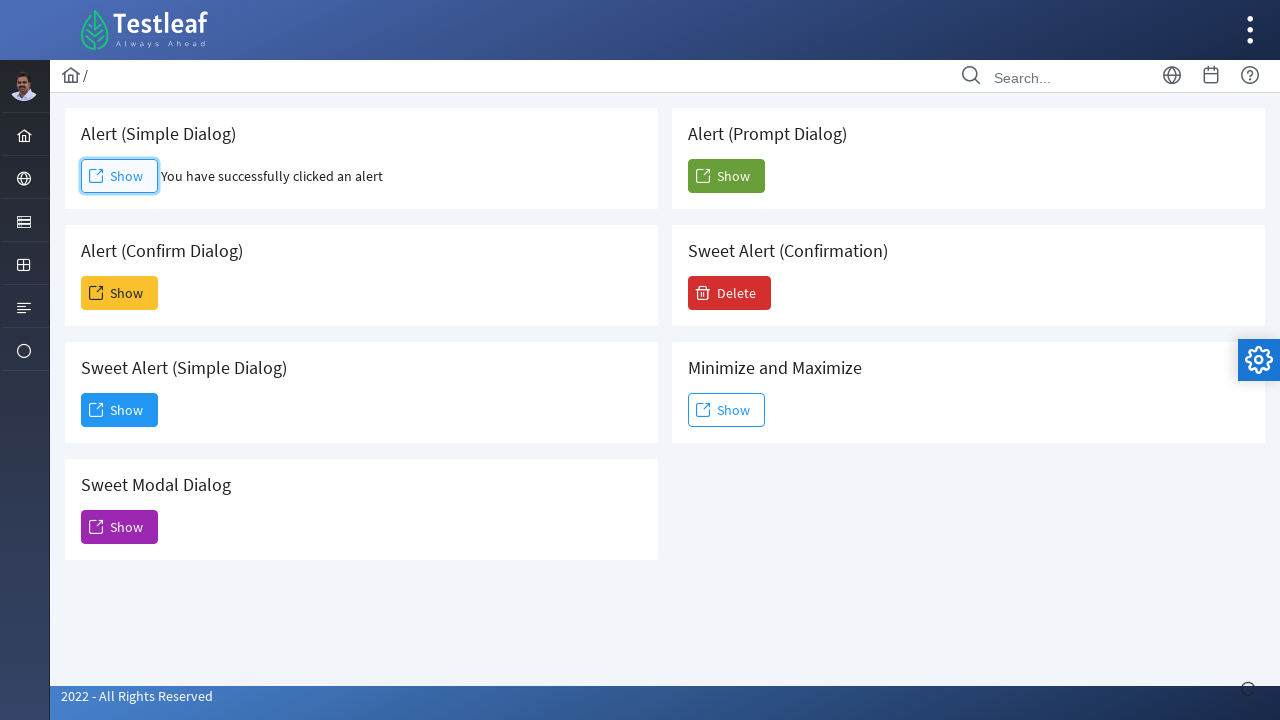

Set up dialog handler to accept alerts
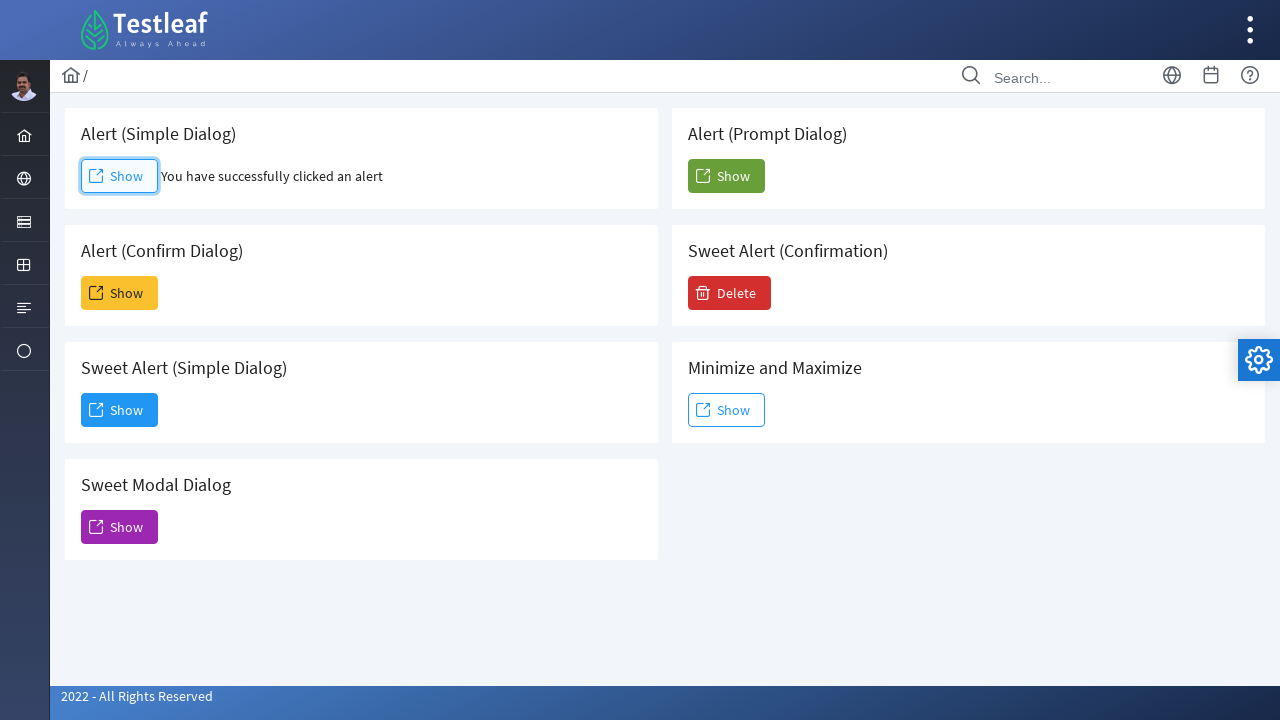

Clicked the 'Show' button again with dialog handler active at (120, 176) on xpath=//h5[text()=' Alert (Simple Dialog)']/following-sibling::button//span[text
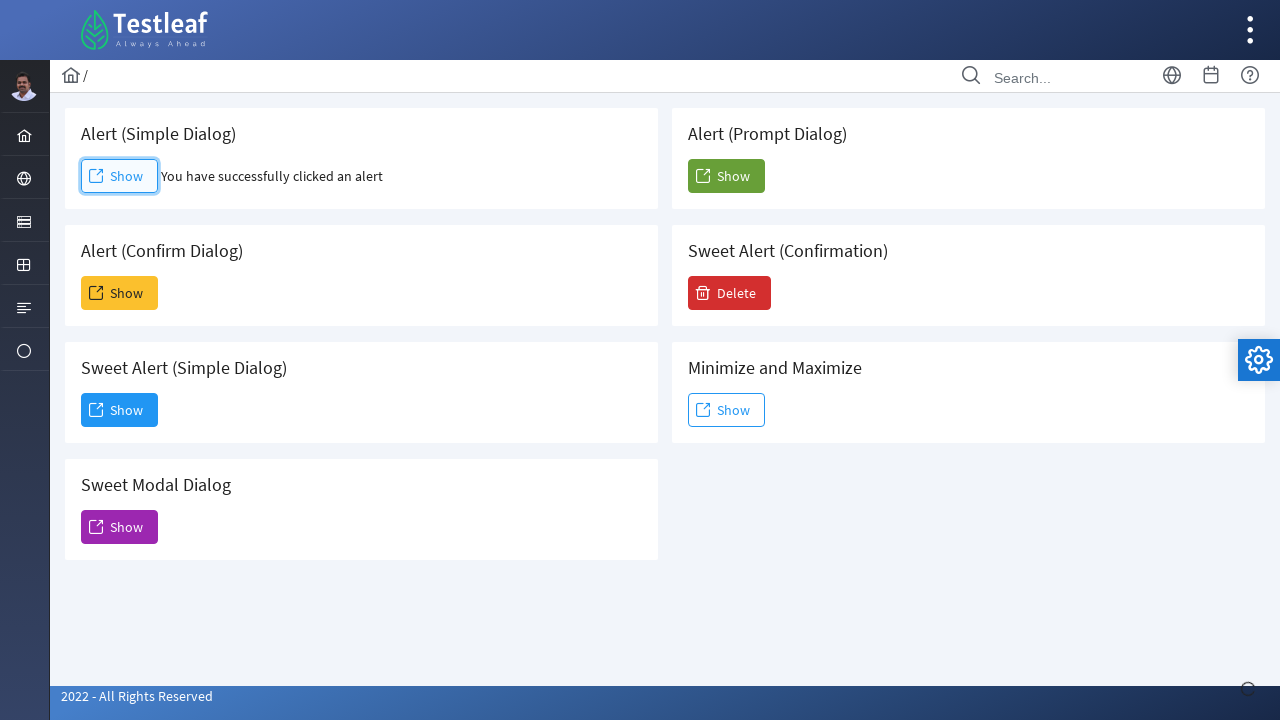

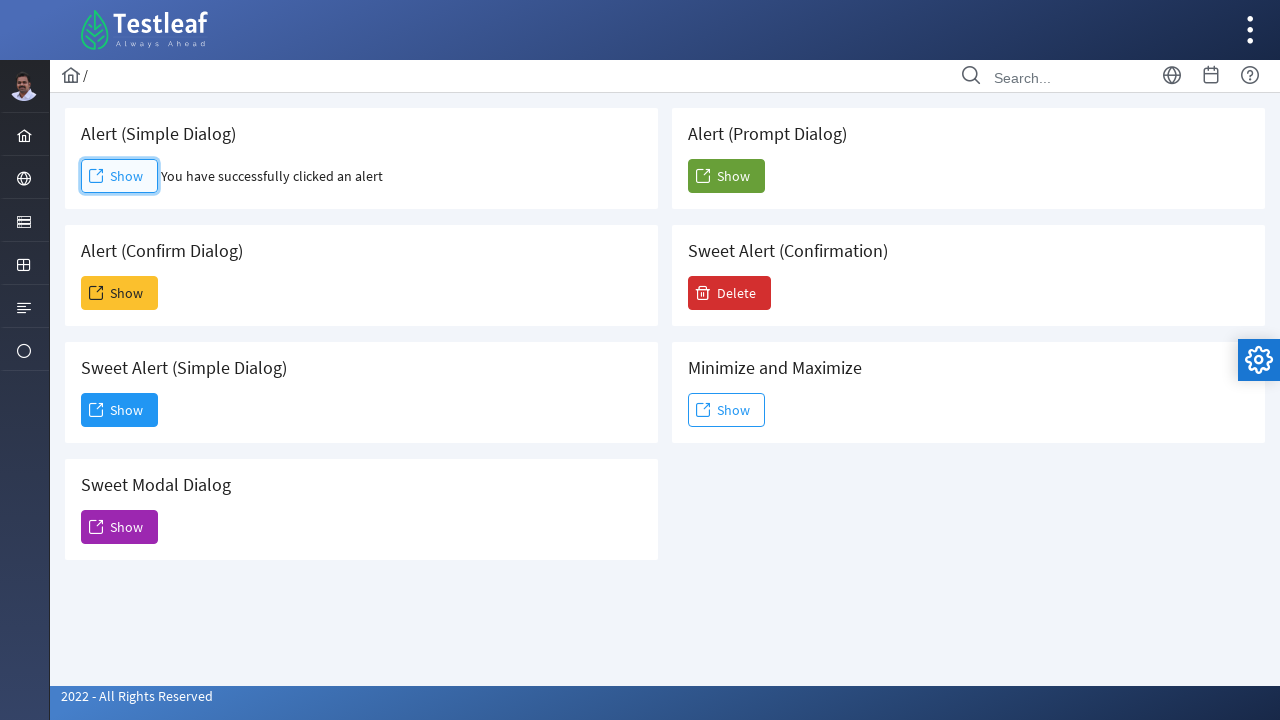